Tests the enter a number task page by entering an invalid number and verifying the error message

Starting URL: https://kristinek.github.io/site/tasks/enter_a_number

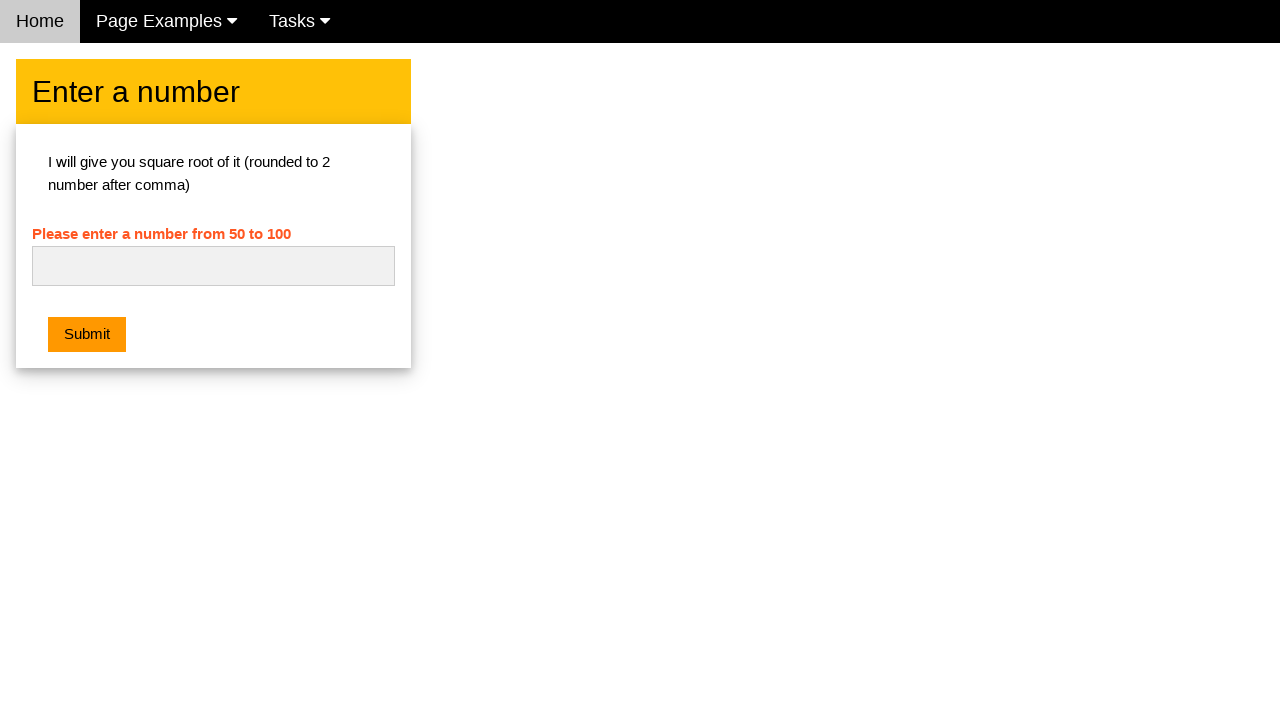

Entered invalid number 'abc' in the number field on #numb
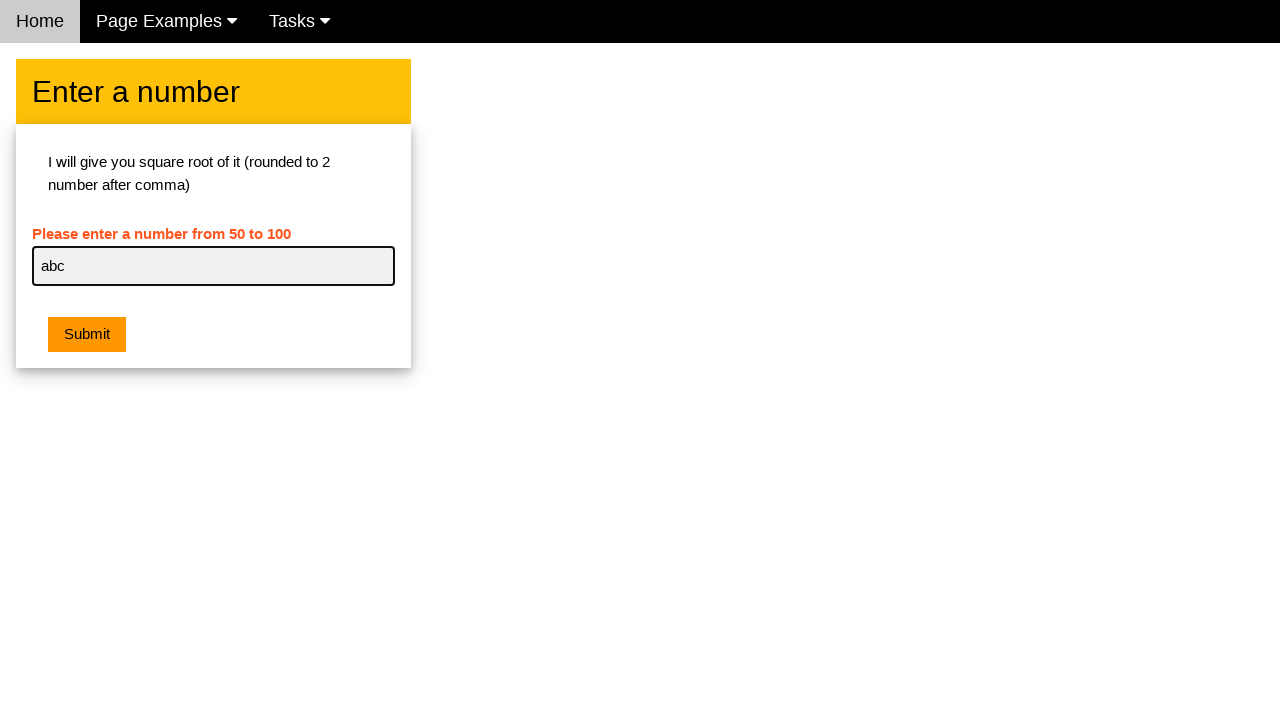

Clicked Submit button at (87, 335) on button.w3-btn.w3-orange.w3-margin
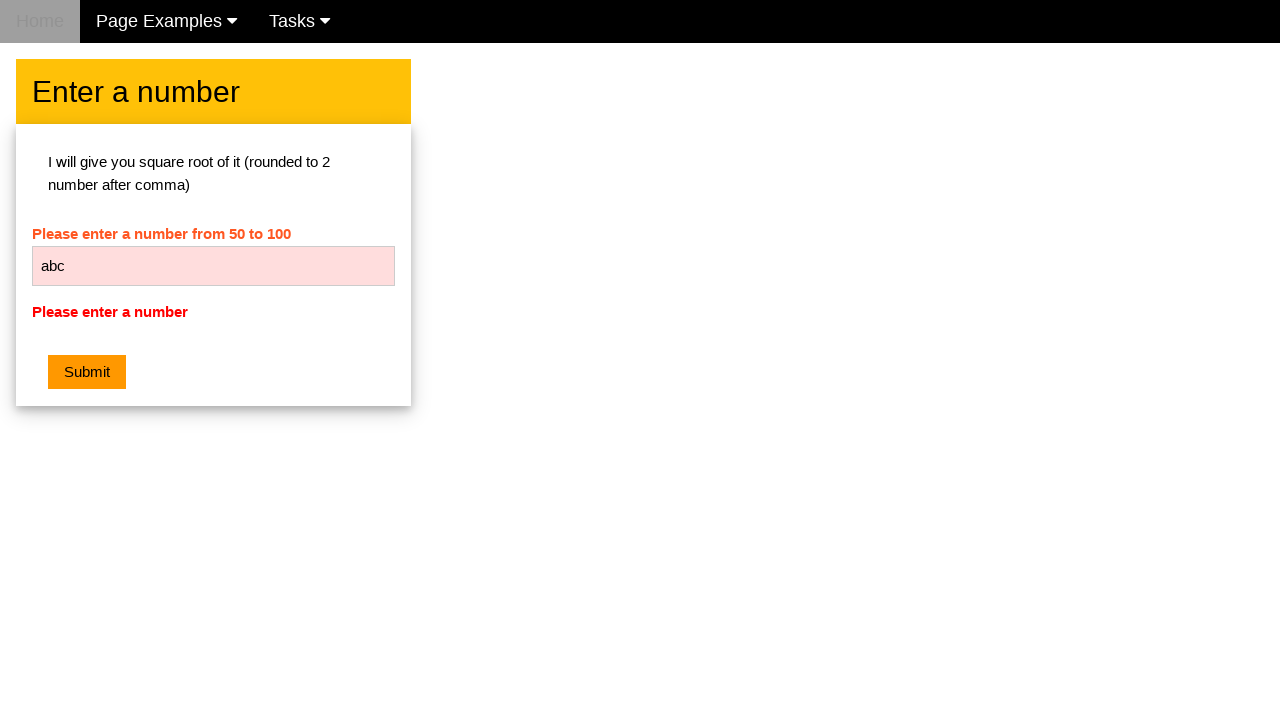

Located error message element
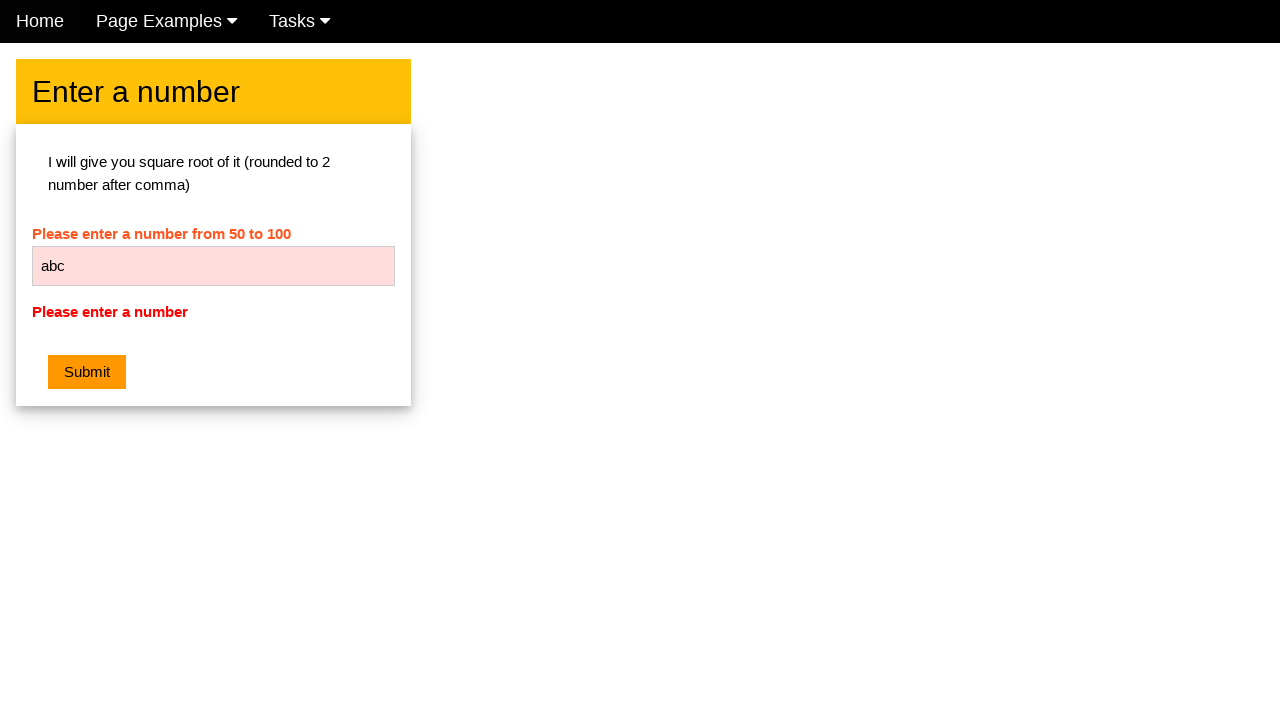

Error message appeared on the page
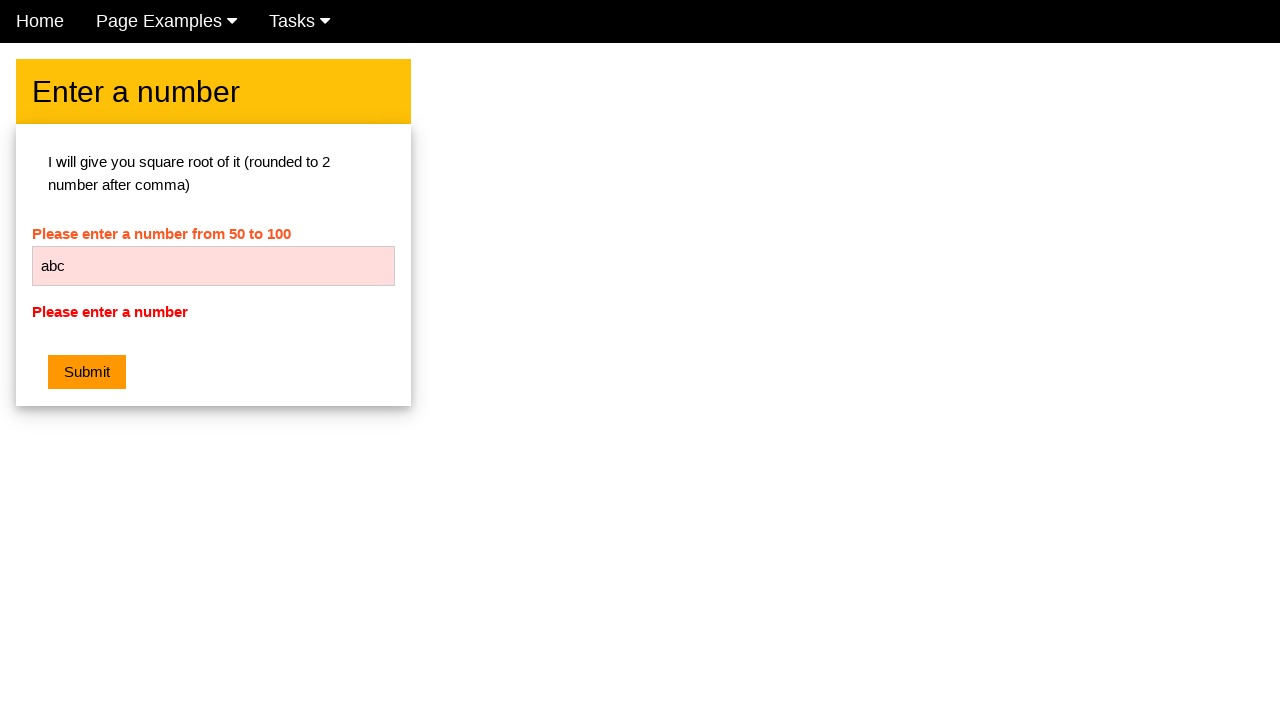

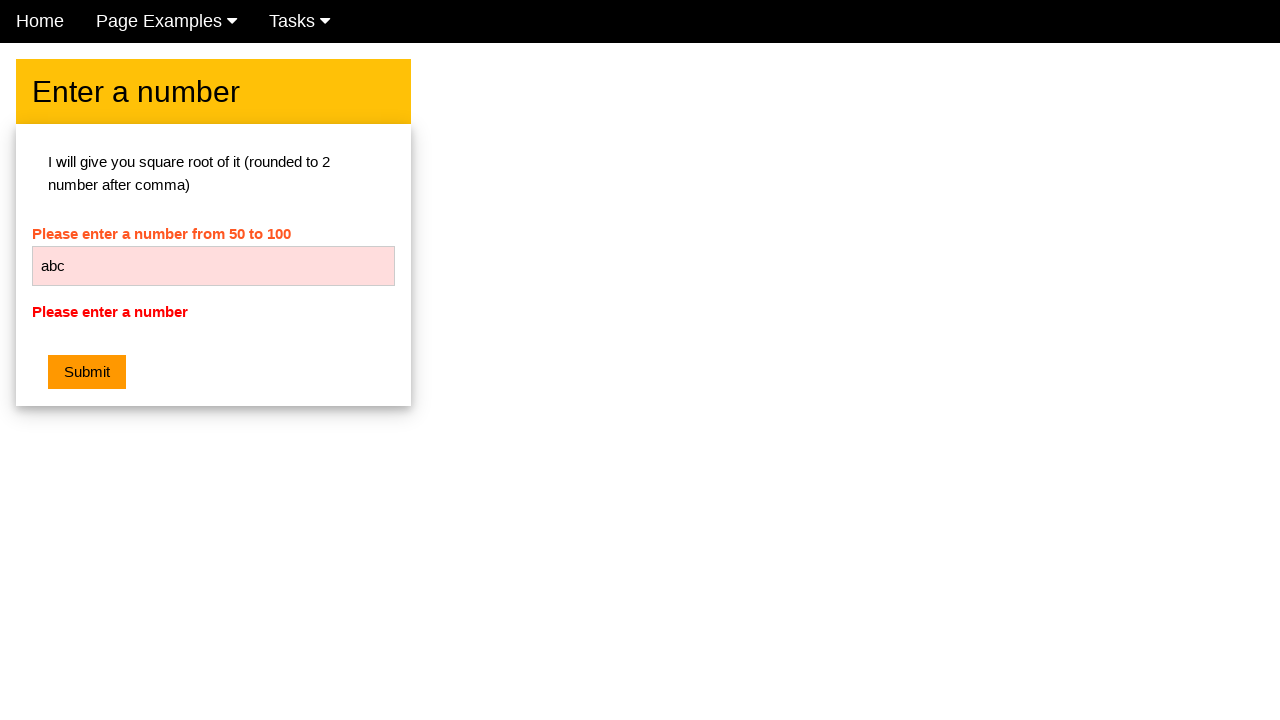